Tests that a button becomes enabled after a delay and can be clicked on the dynamic properties page

Starting URL: https://demoqa.com/dynamic-properties

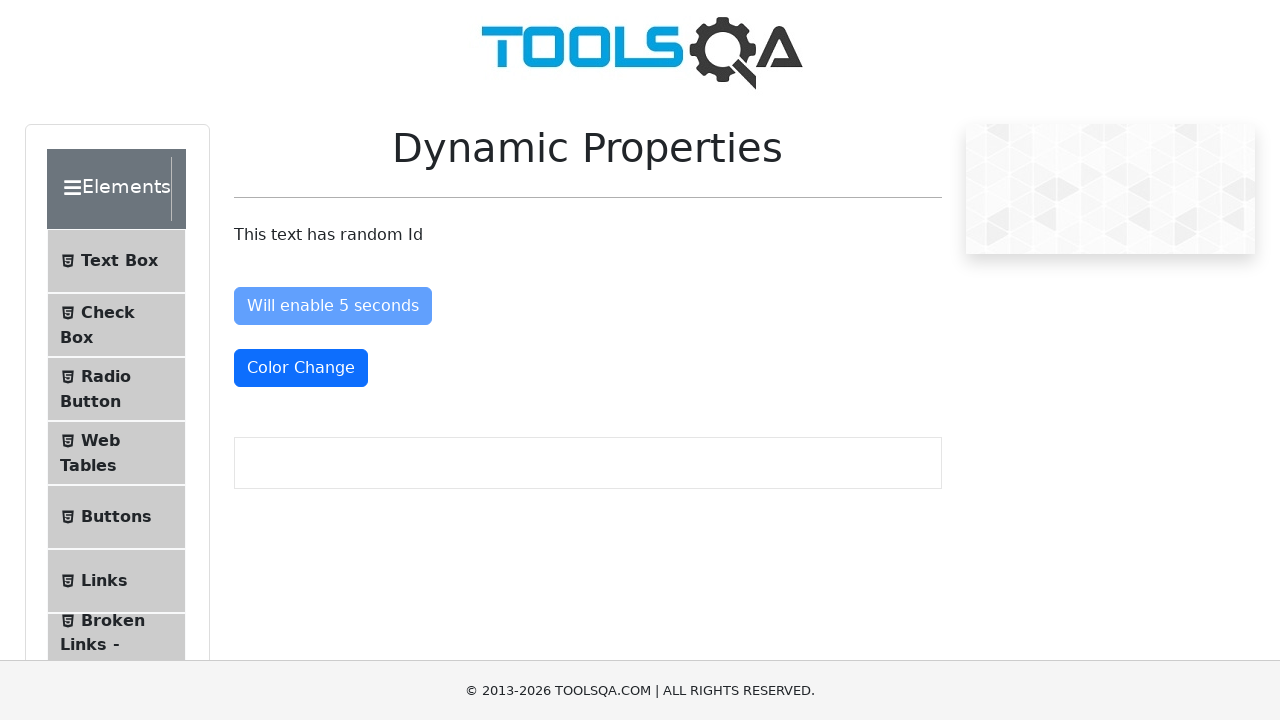

Waited for 'Will enable 5 seconds' button to become enabled (btn-primary class applied)
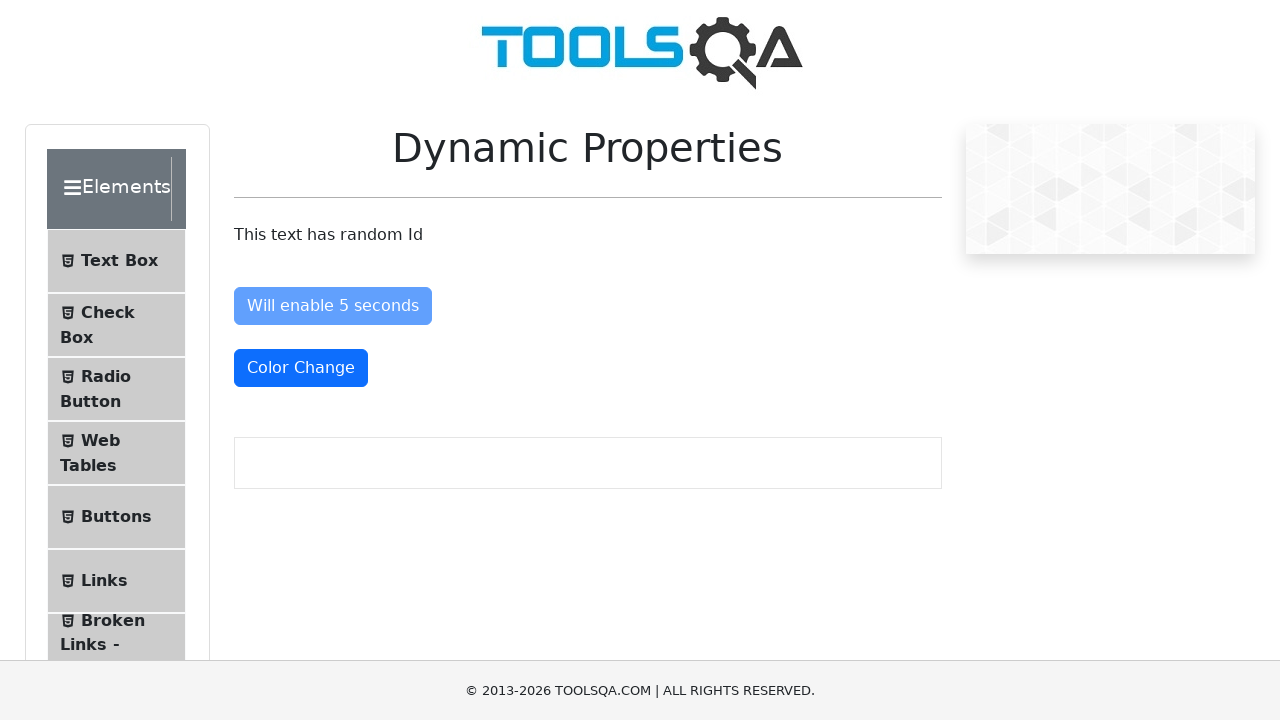

Clicked the enabled button on dynamic properties page at (333, 306) on #enableAfter
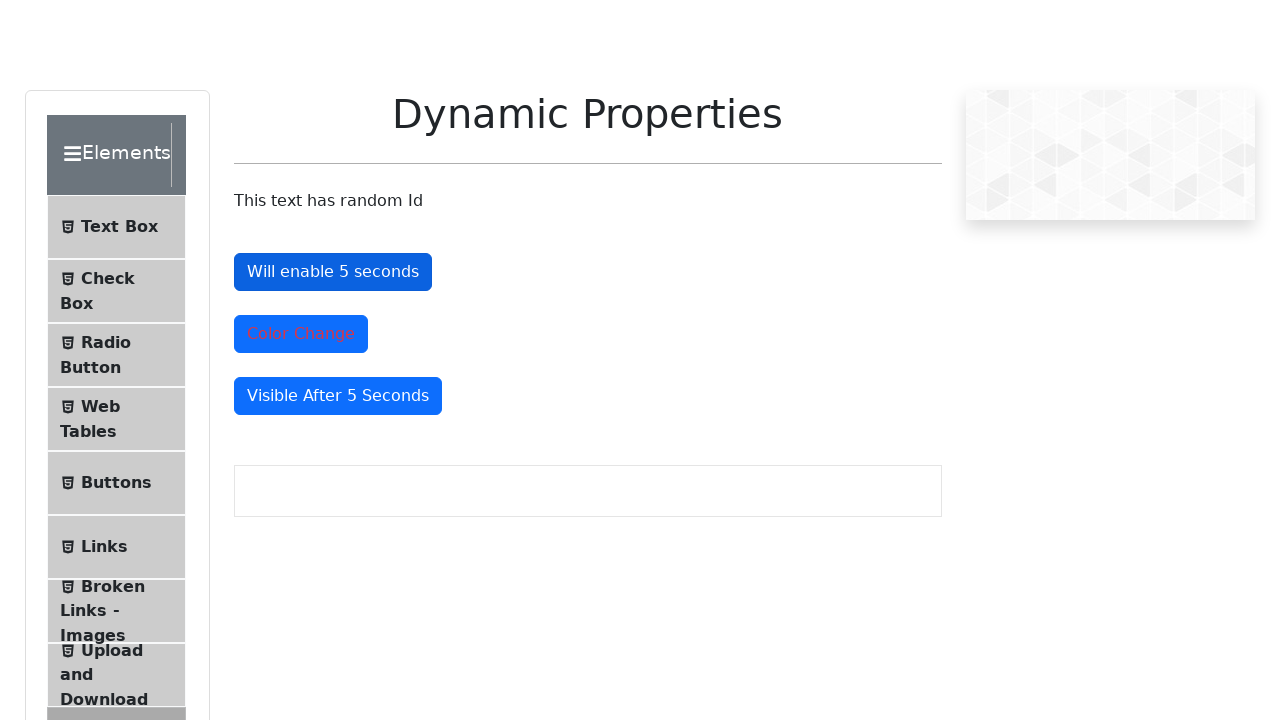

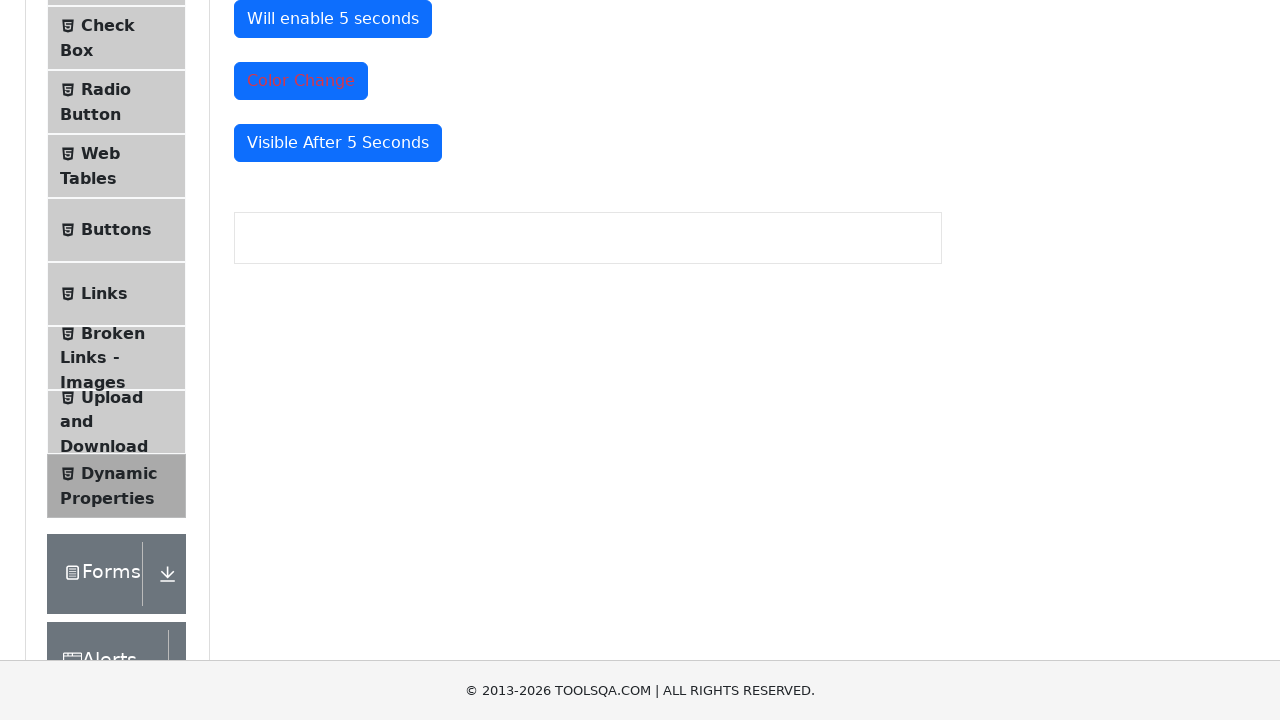